Tests the search functionality by entering "Java" in the search field, submitting the search, and verifying results are displayed

Starting URL: https://stepik.org/

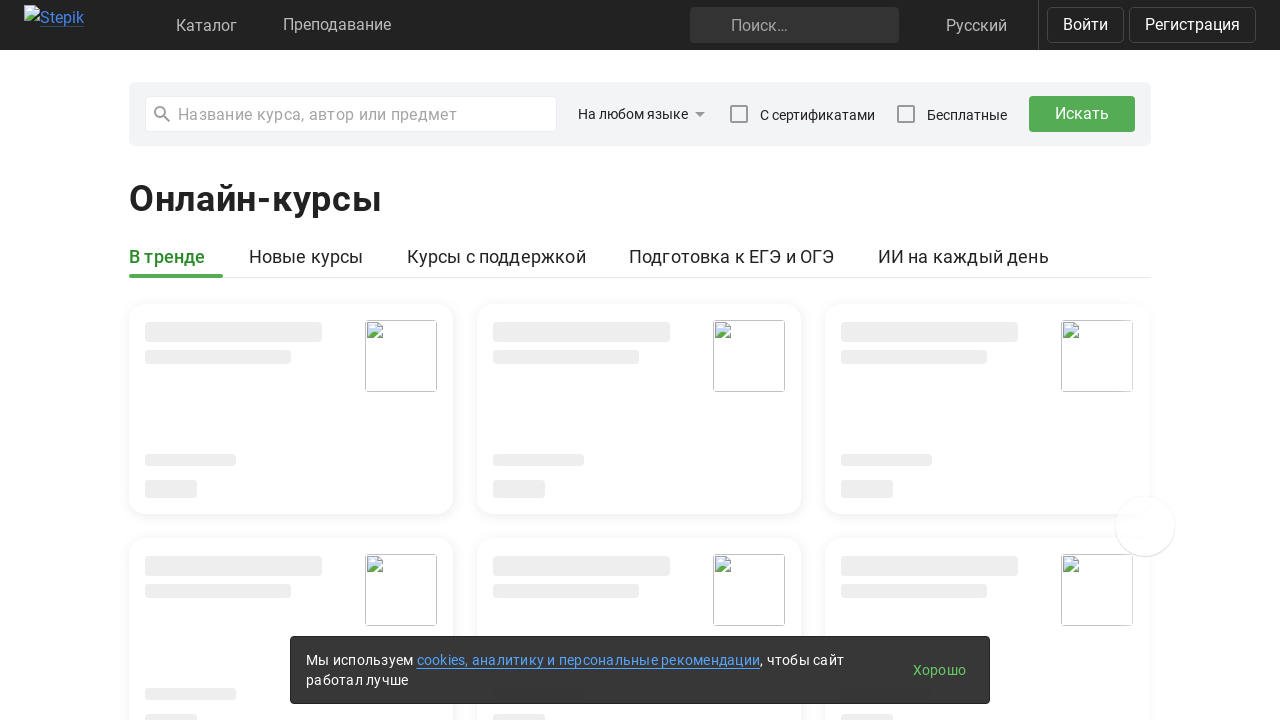

Filled search field with 'Java' on .search-form__input
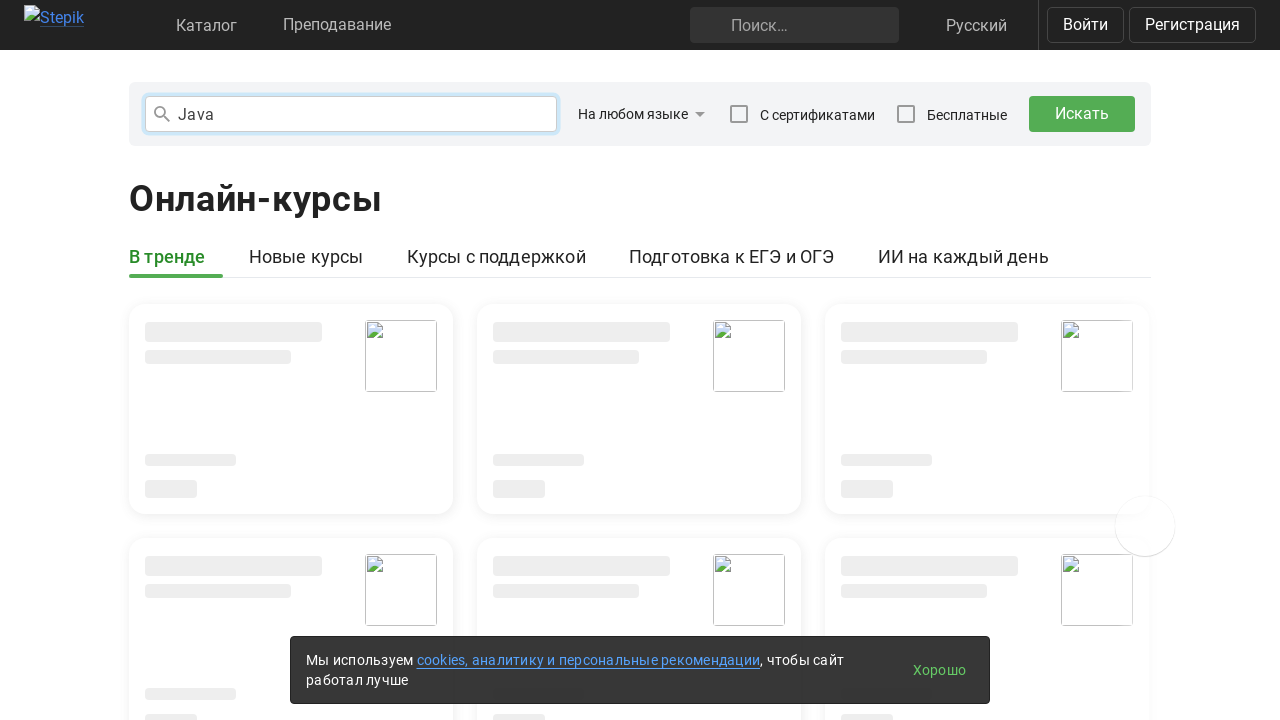

Clicked search submit button at (1082, 114) on .search-form__submit
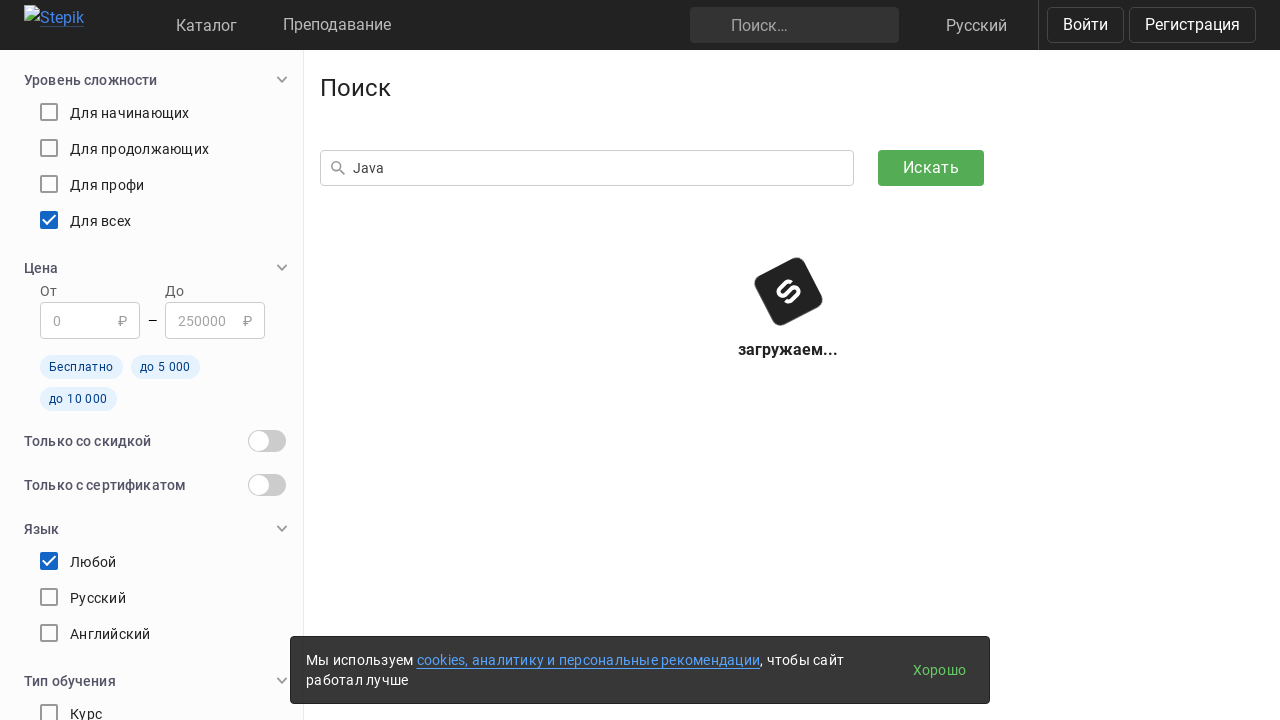

Pressed Enter key on search input on .search-form__input
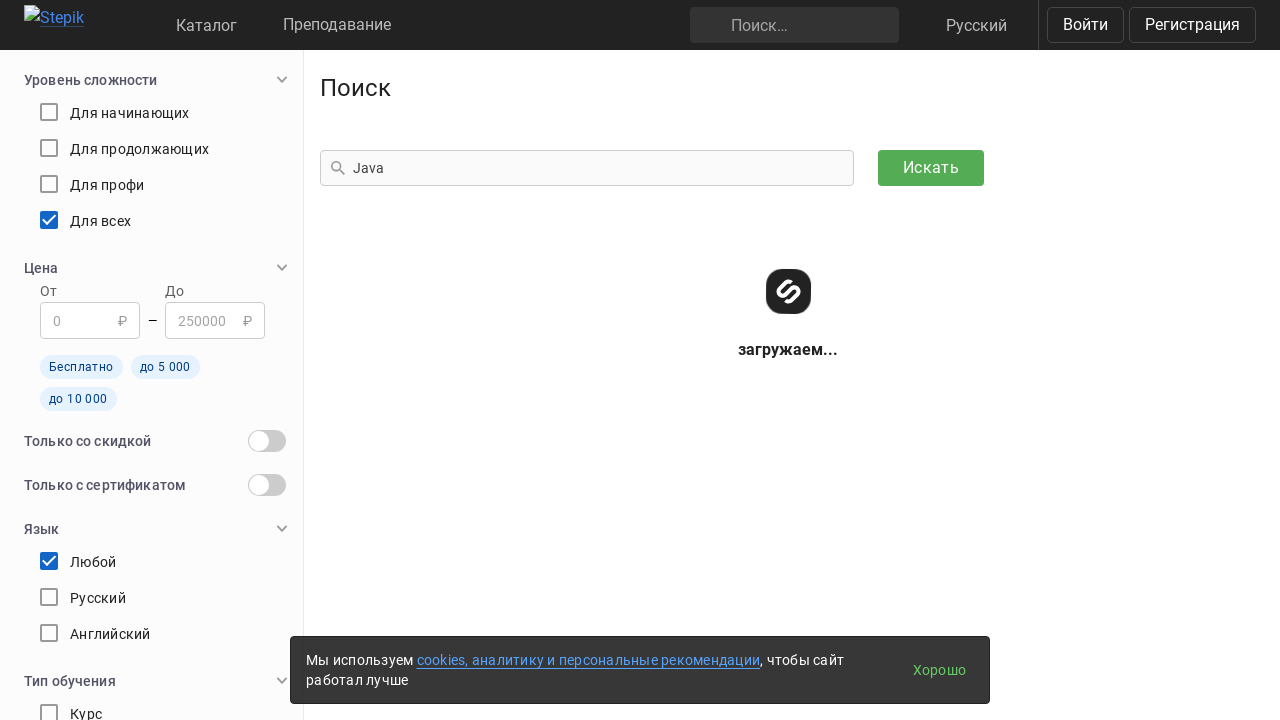

Search results loaded - course cards visible
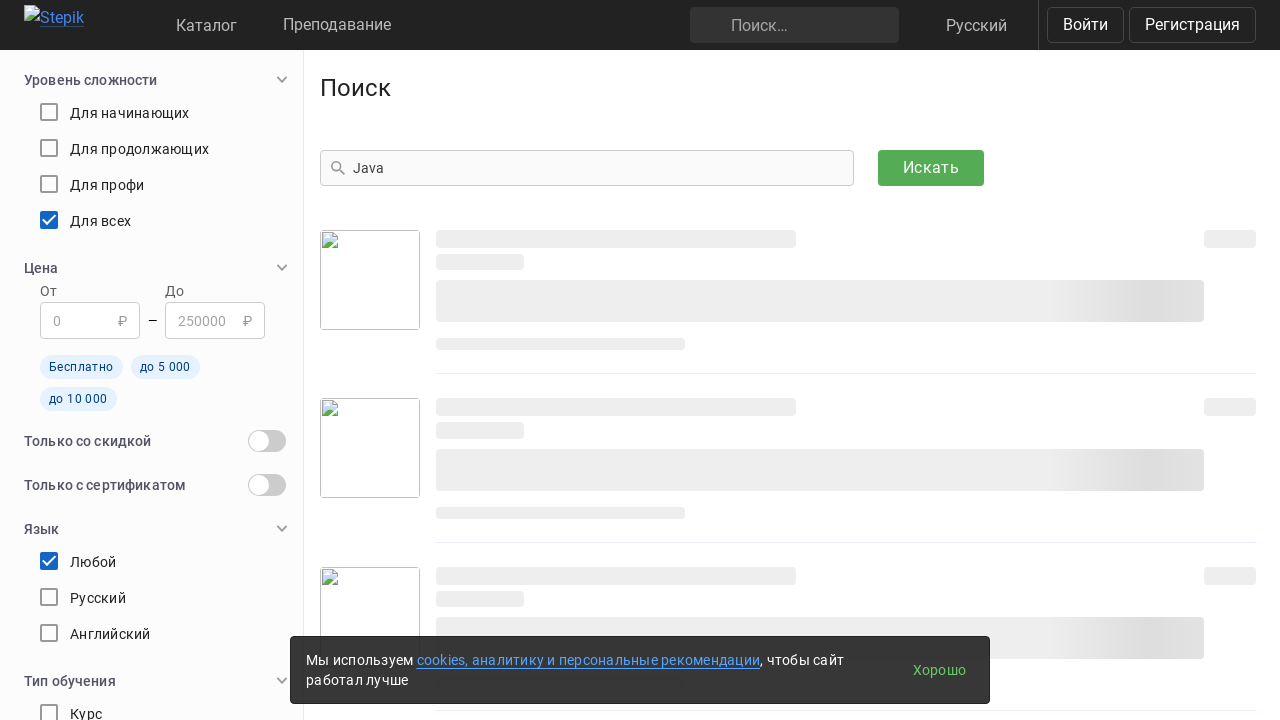

Verified search results are displayed - Java courses found
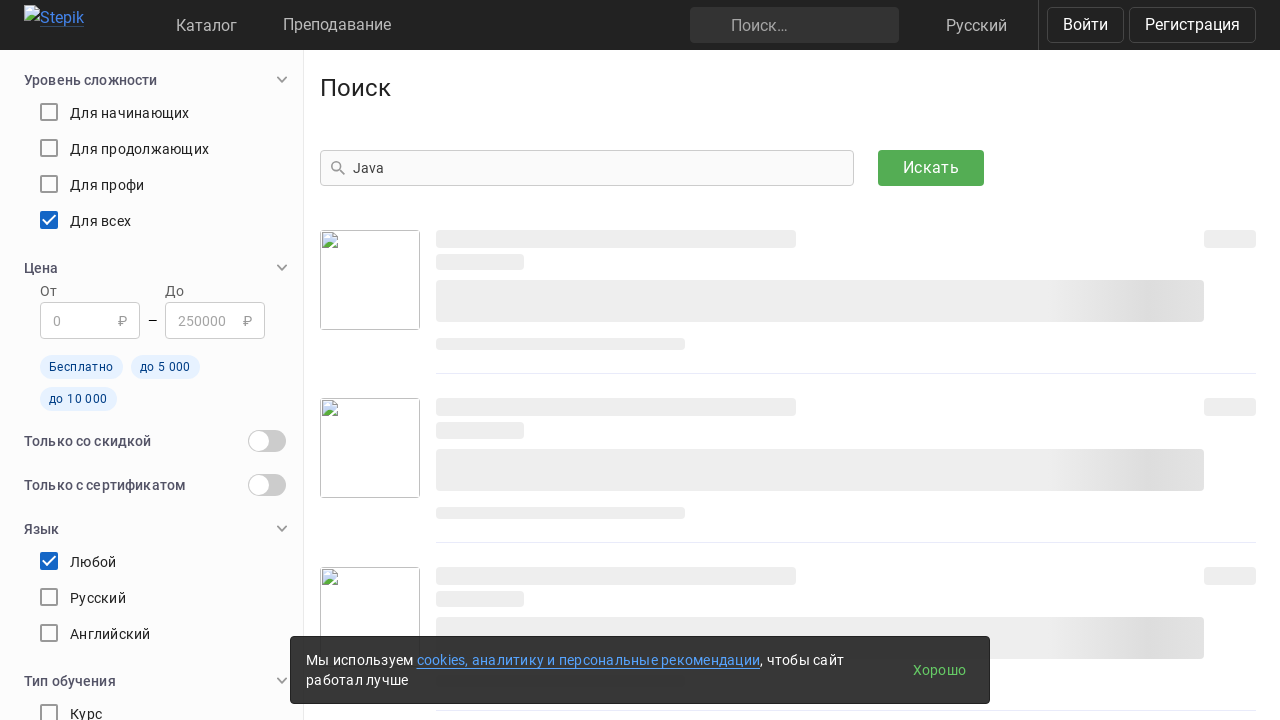

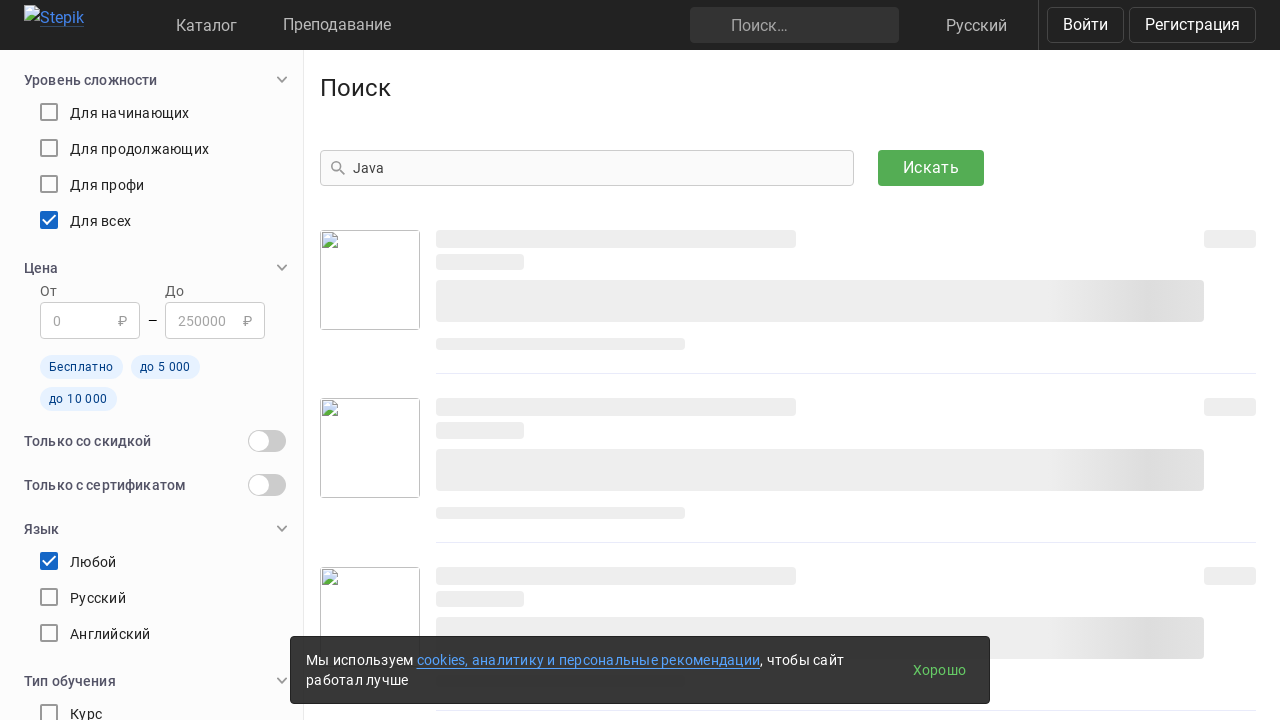